Tests un-marking todo items as complete by unchecking their checkboxes

Starting URL: https://demo.playwright.dev/todomvc

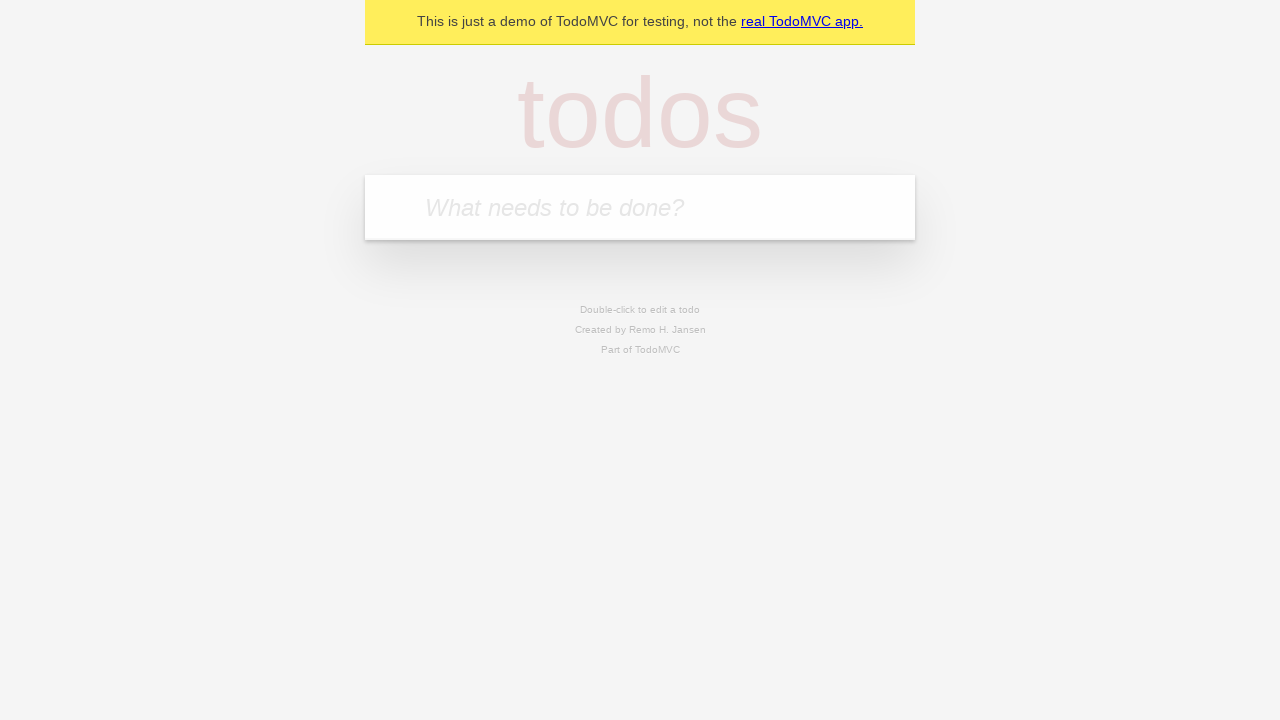

Filled todo input with 'buy some cheese' on internal:attr=[placeholder="What needs to be done?"i]
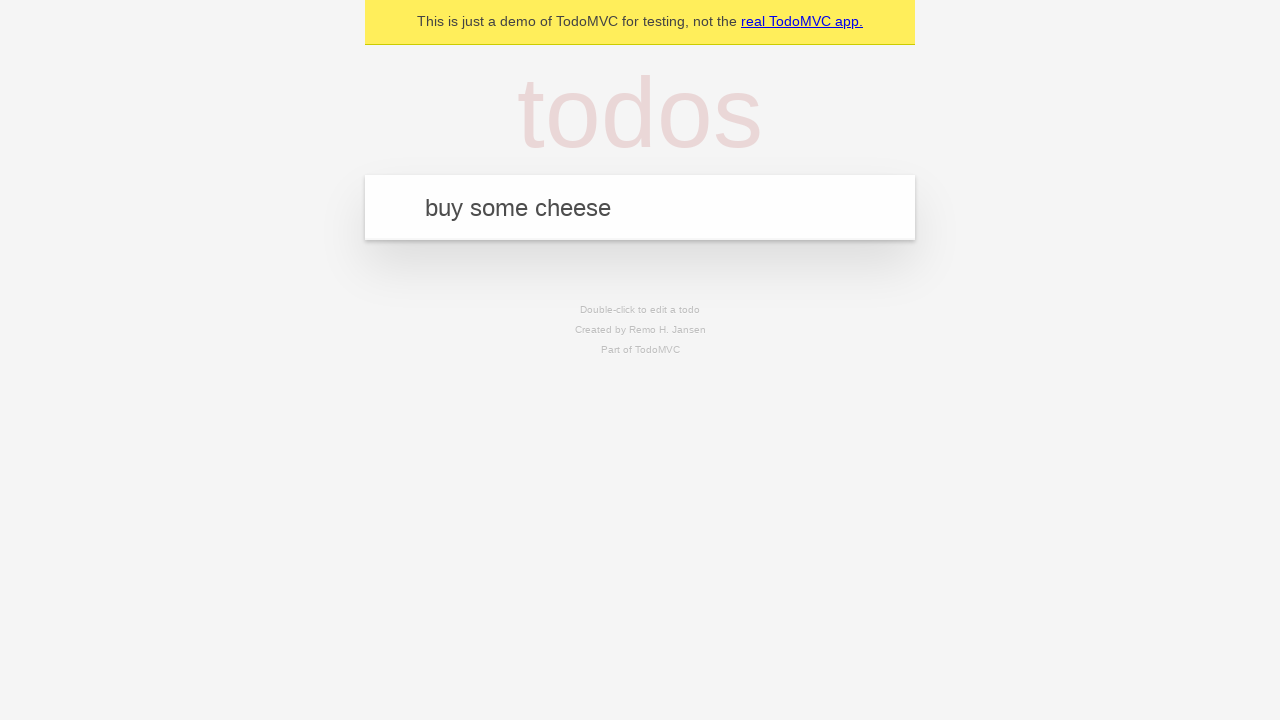

Pressed Enter to add 'buy some cheese' to todo list on internal:attr=[placeholder="What needs to be done?"i]
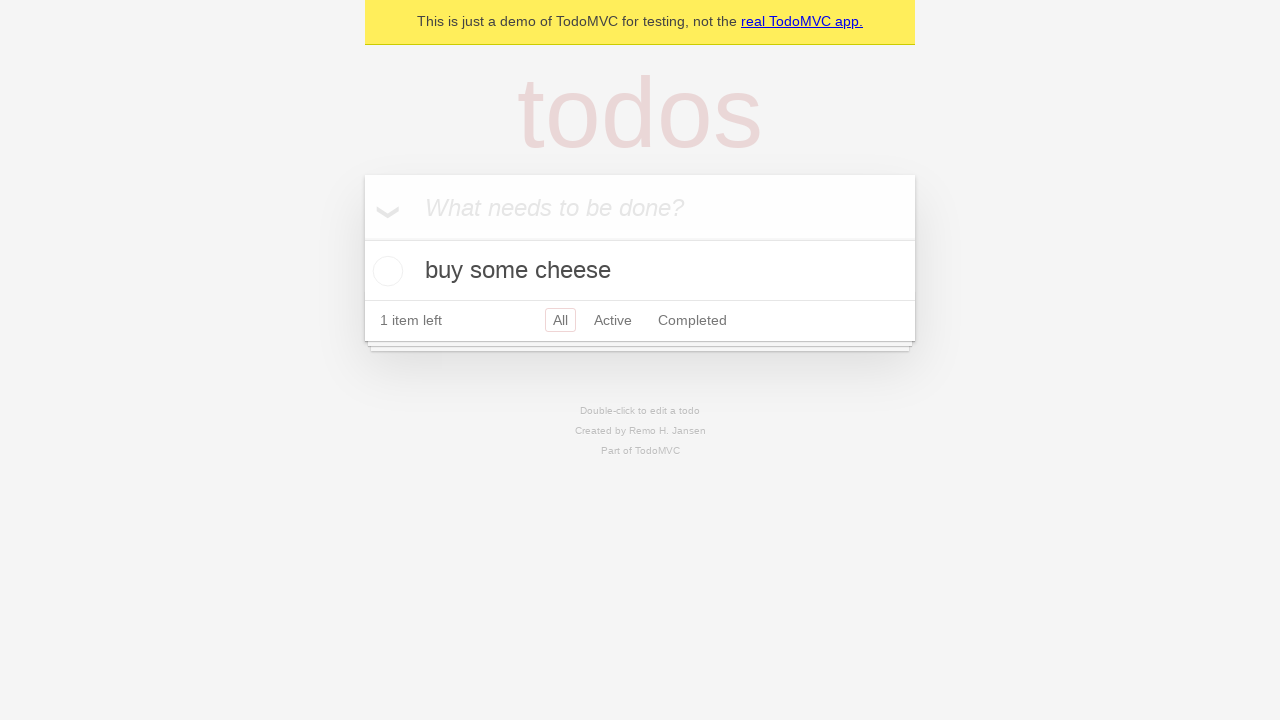

Filled todo input with 'feed the cat' on internal:attr=[placeholder="What needs to be done?"i]
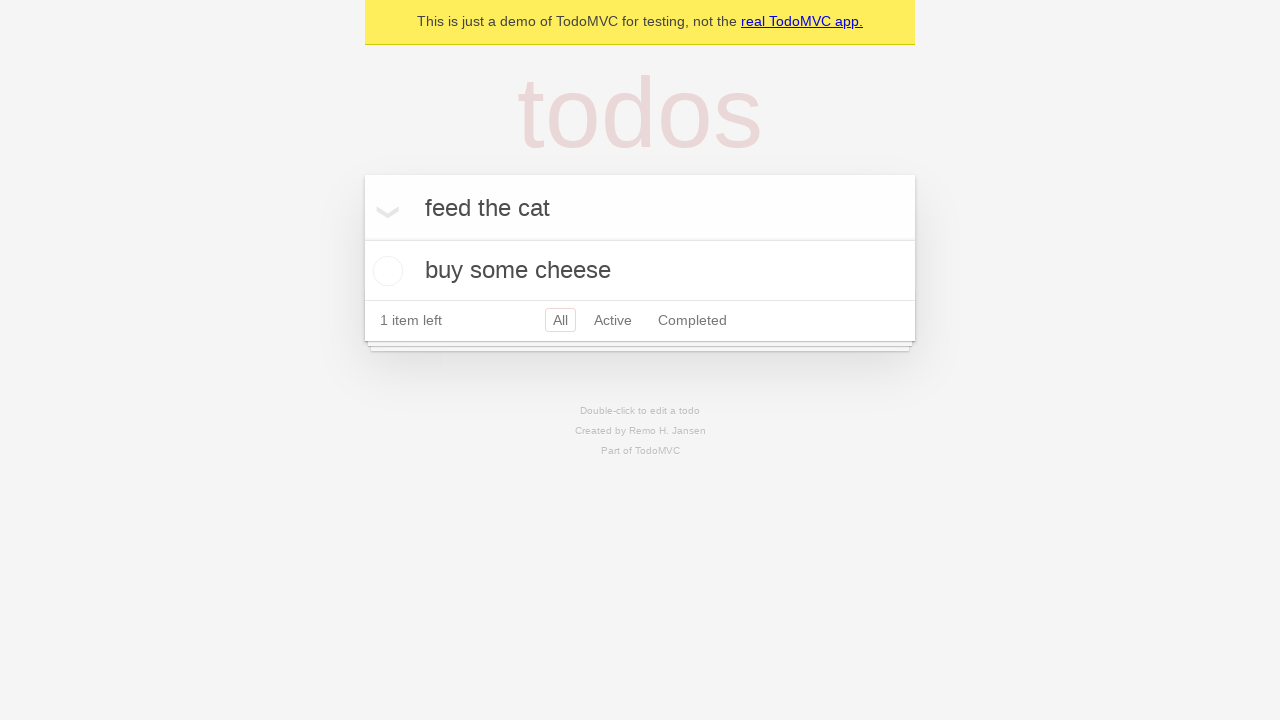

Pressed Enter to add 'feed the cat' to todo list on internal:attr=[placeholder="What needs to be done?"i]
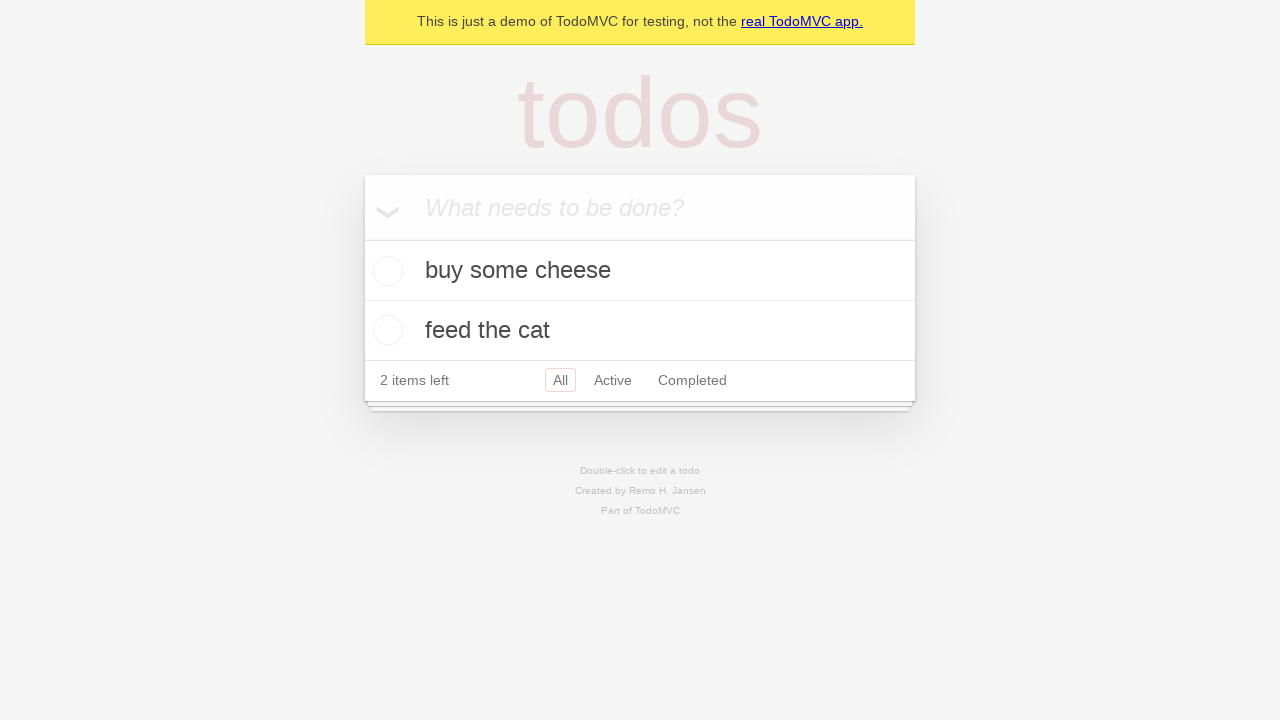

Checked the first todo item checkbox at (385, 271) on internal:testid=[data-testid="todo-item"s] >> nth=0 >> internal:role=checkbox
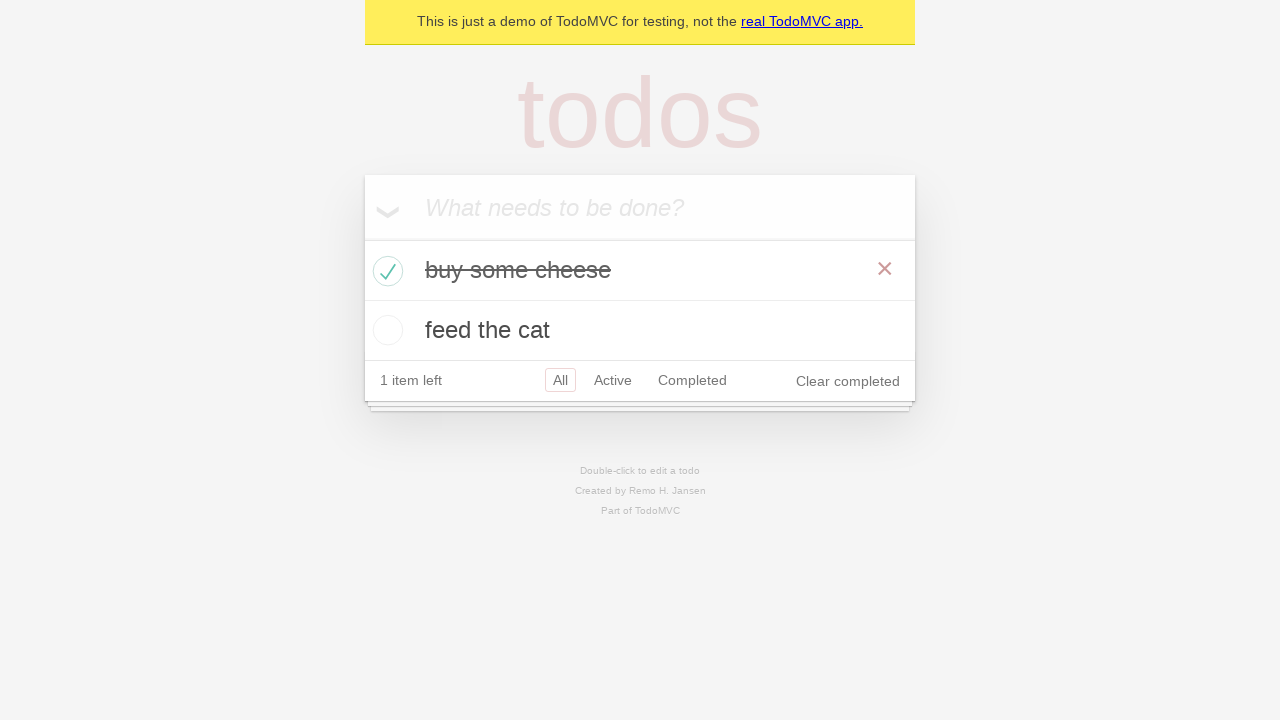

Unchecked the first todo item checkbox to mark it as incomplete at (385, 271) on internal:testid=[data-testid="todo-item"s] >> nth=0 >> internal:role=checkbox
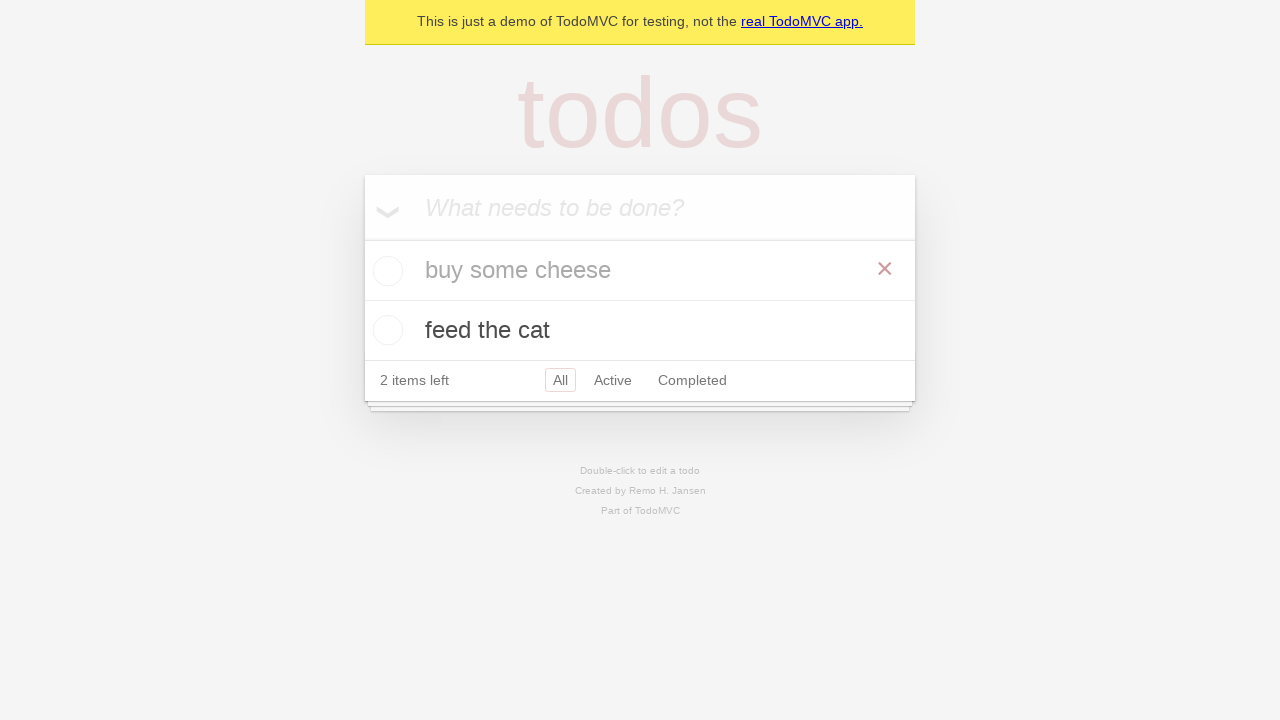

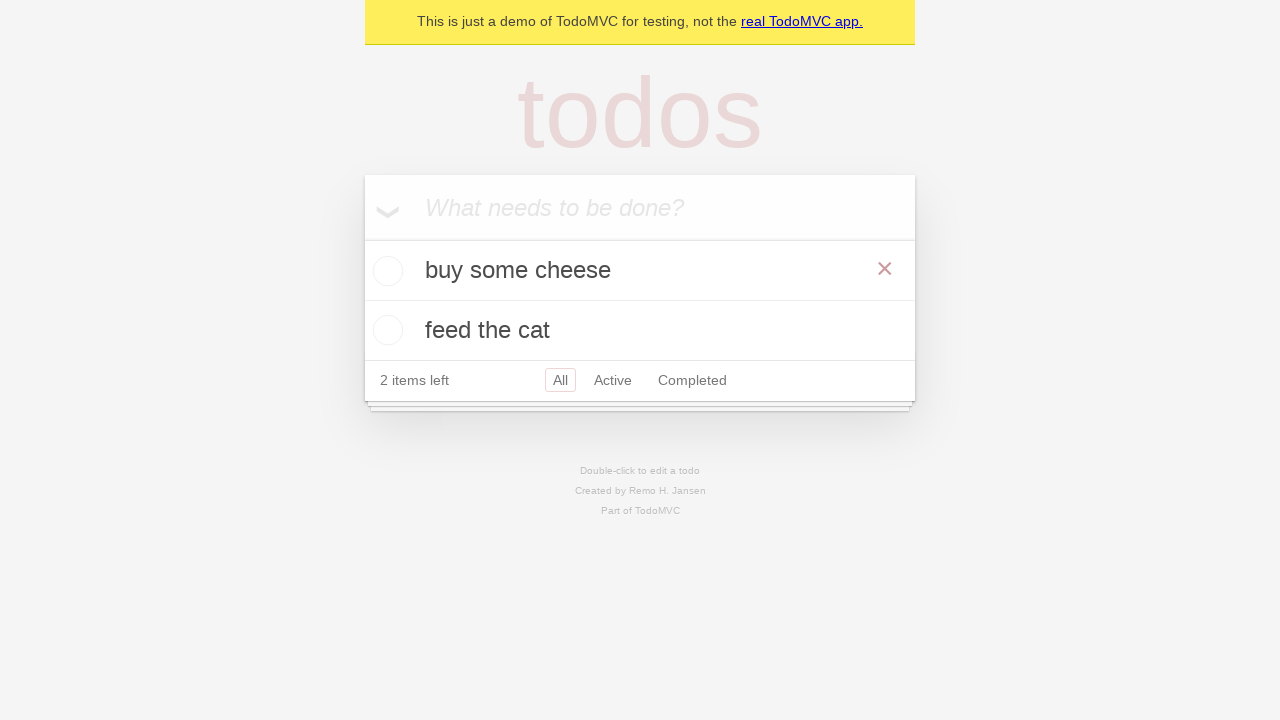